Tests basic browser launch by navigating to AJIO e-commerce website and verifying the page loads by checking the title is present.

Starting URL: https://www.ajio.com/

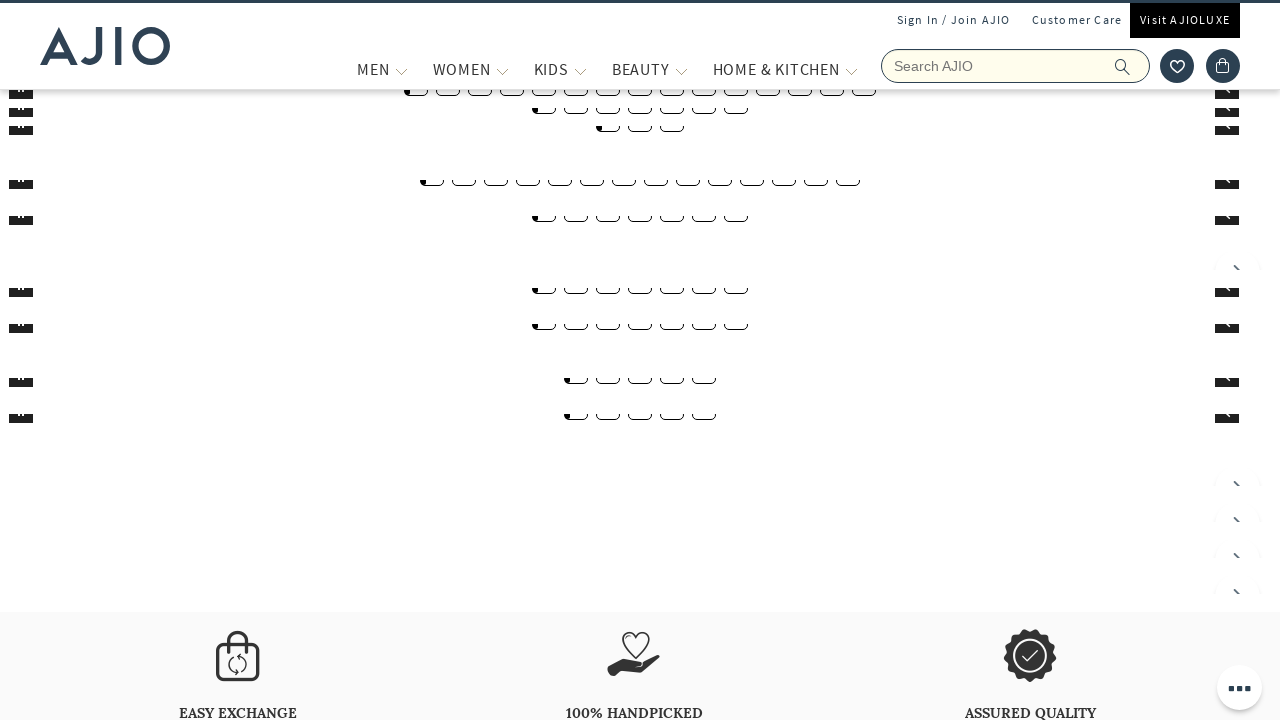

Navigated to AJIO e-commerce website
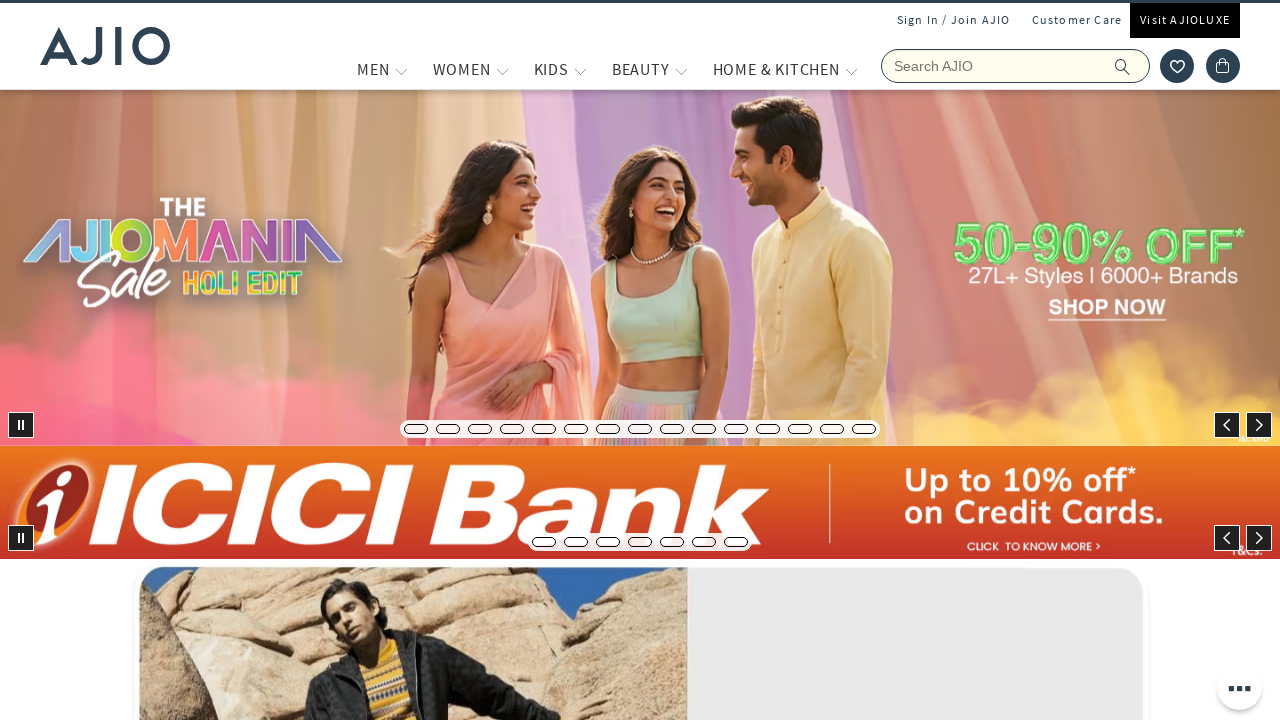

Page reached domcontentloaded state
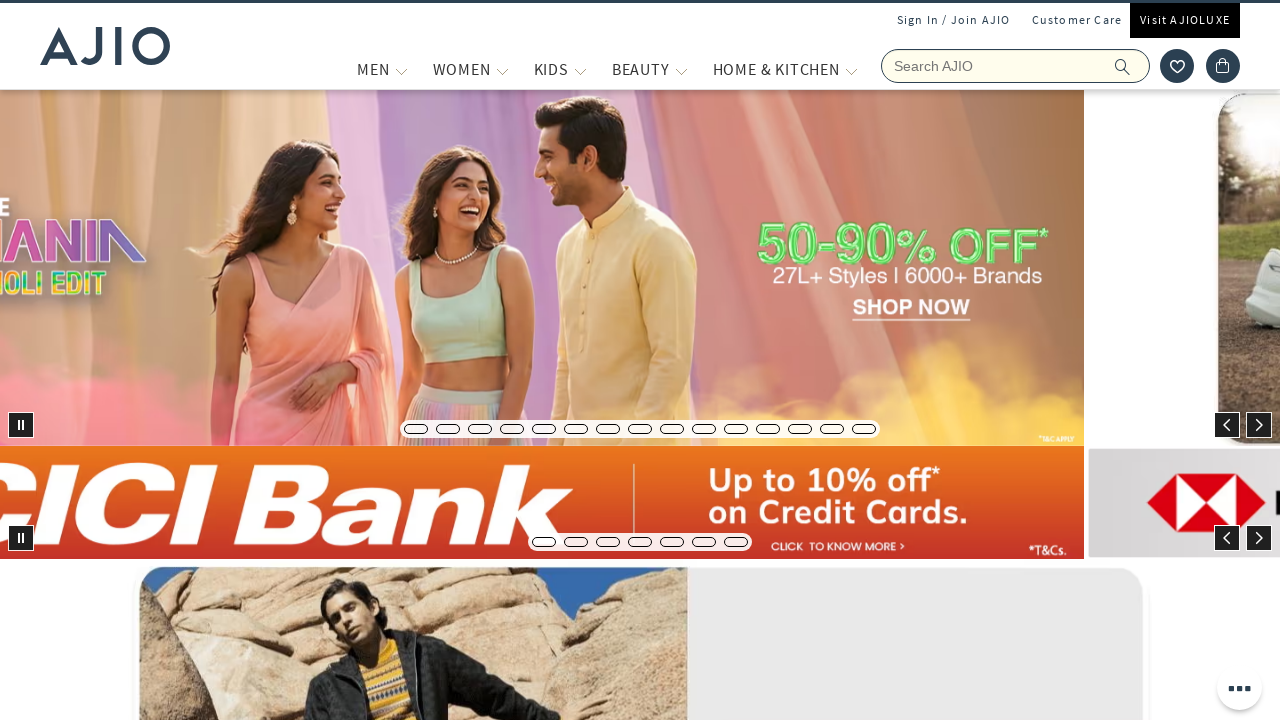

Retrieved page title: 'Online Shopping Site for Women, Men, Kids Fashion, Lifestyle & More.'
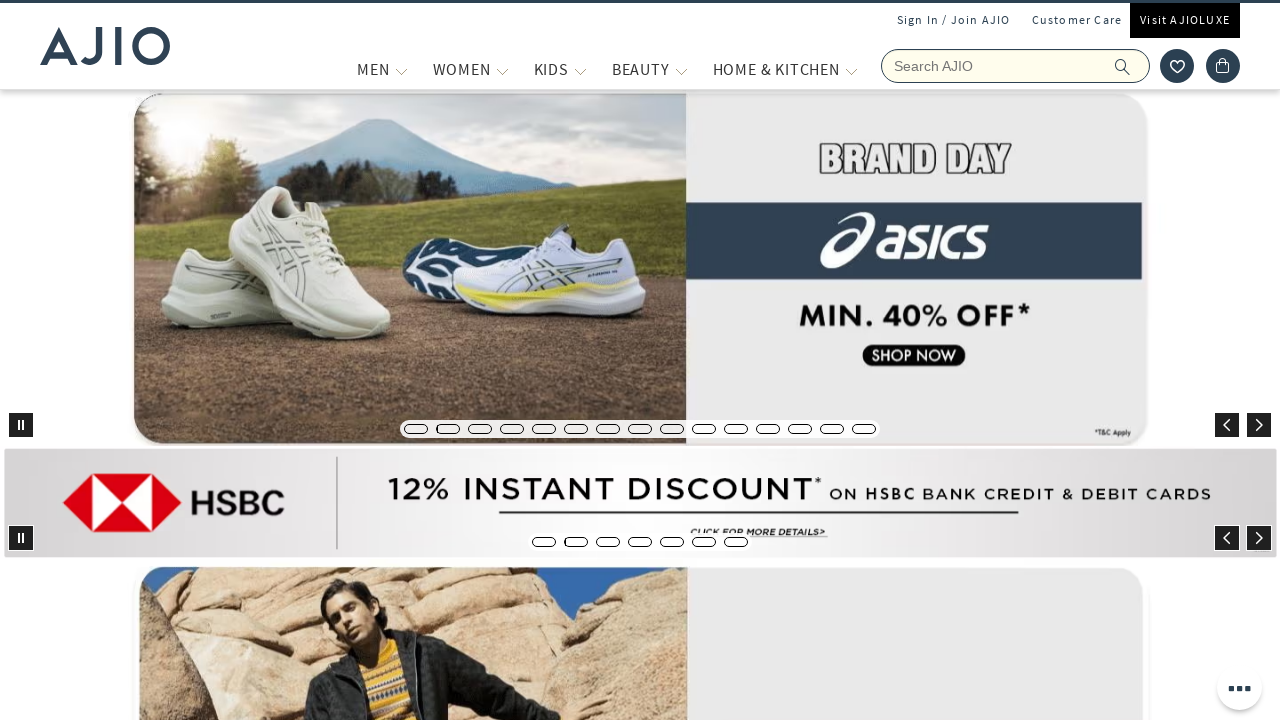

Verified page title is present and not empty
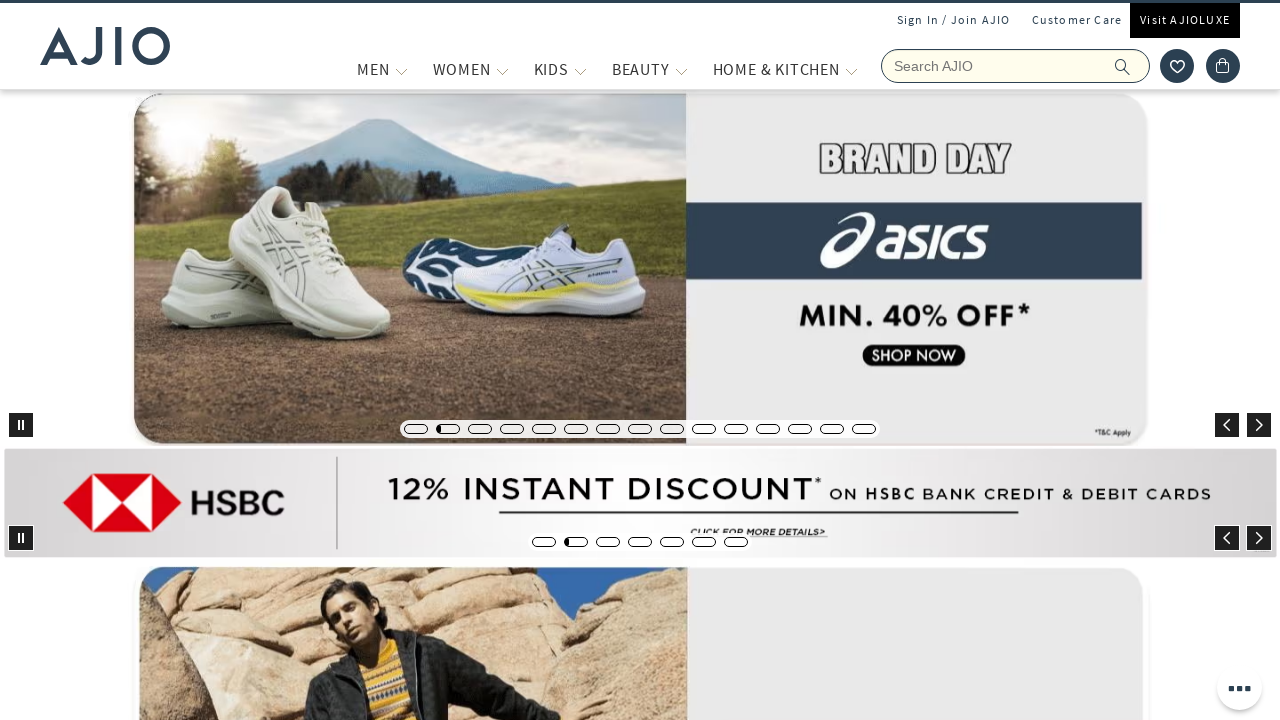

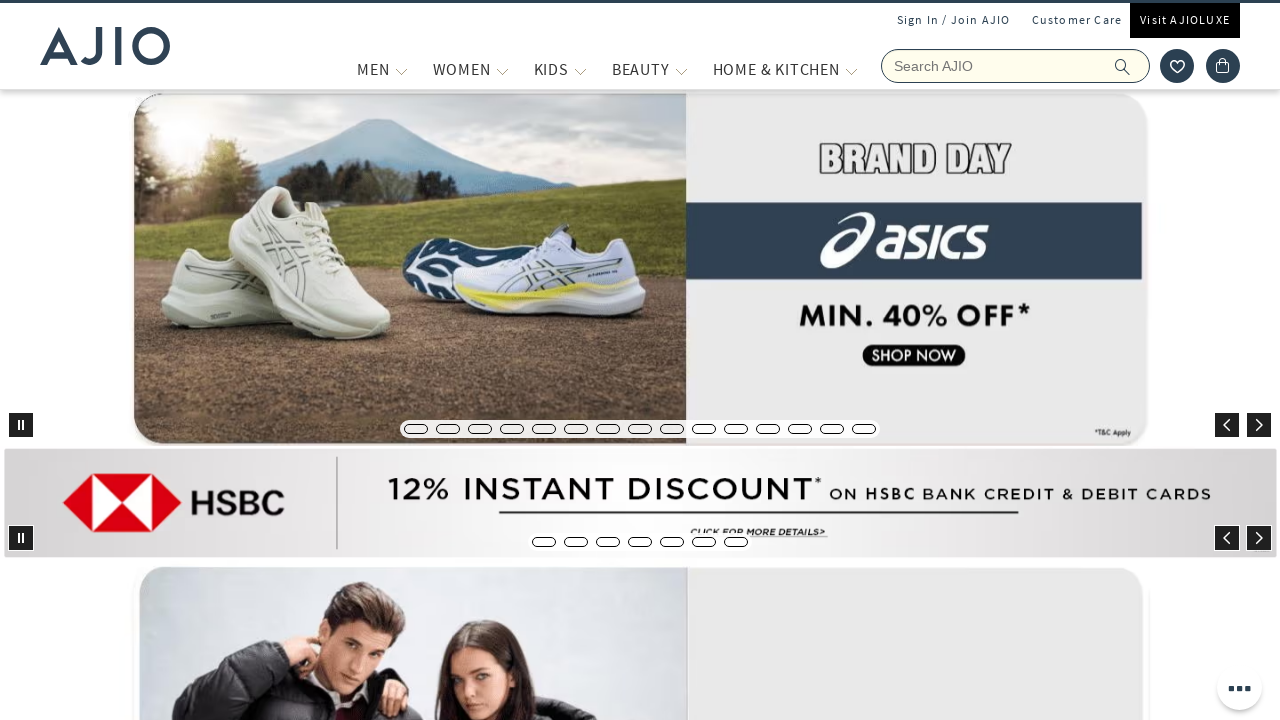